Tests nested frames navigation by clicking on the nested frames link, switching to the top frame, then the middle frame, and verifying the content is accessible

Starting URL: https://the-internet.herokuapp.com/

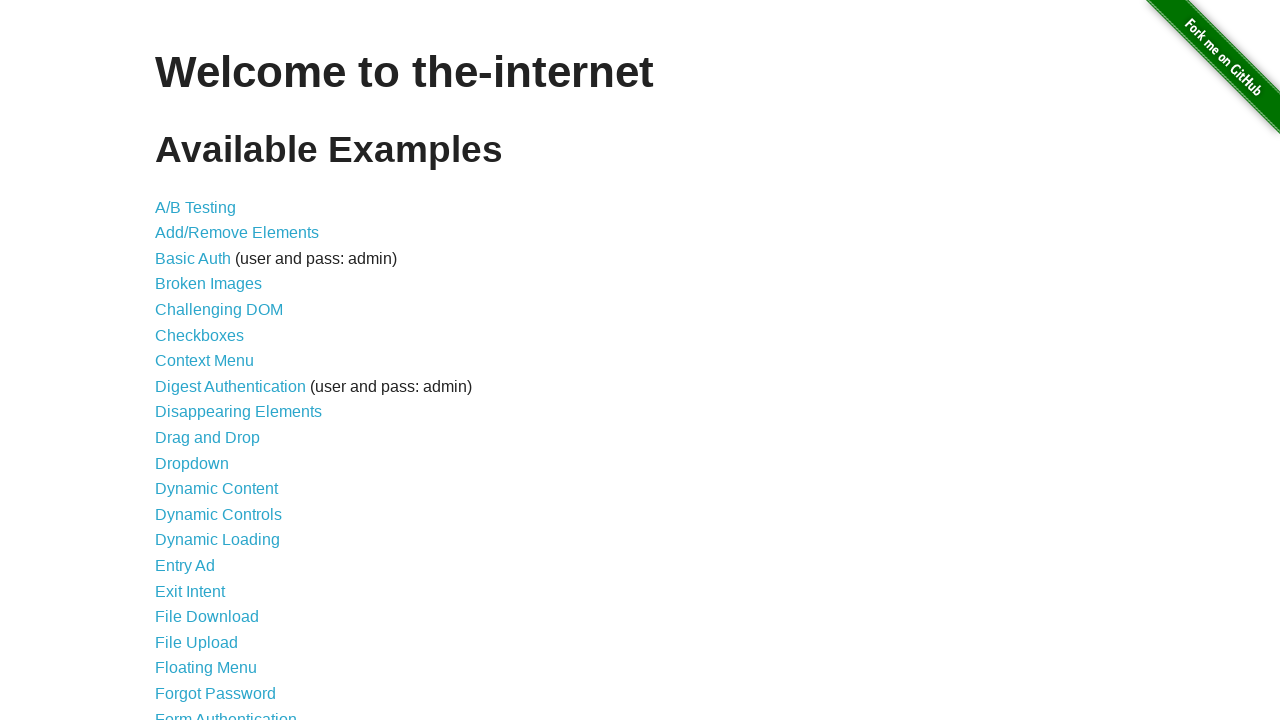

Clicked on the nested frames link at (210, 395) on a[href='/nested_frames']
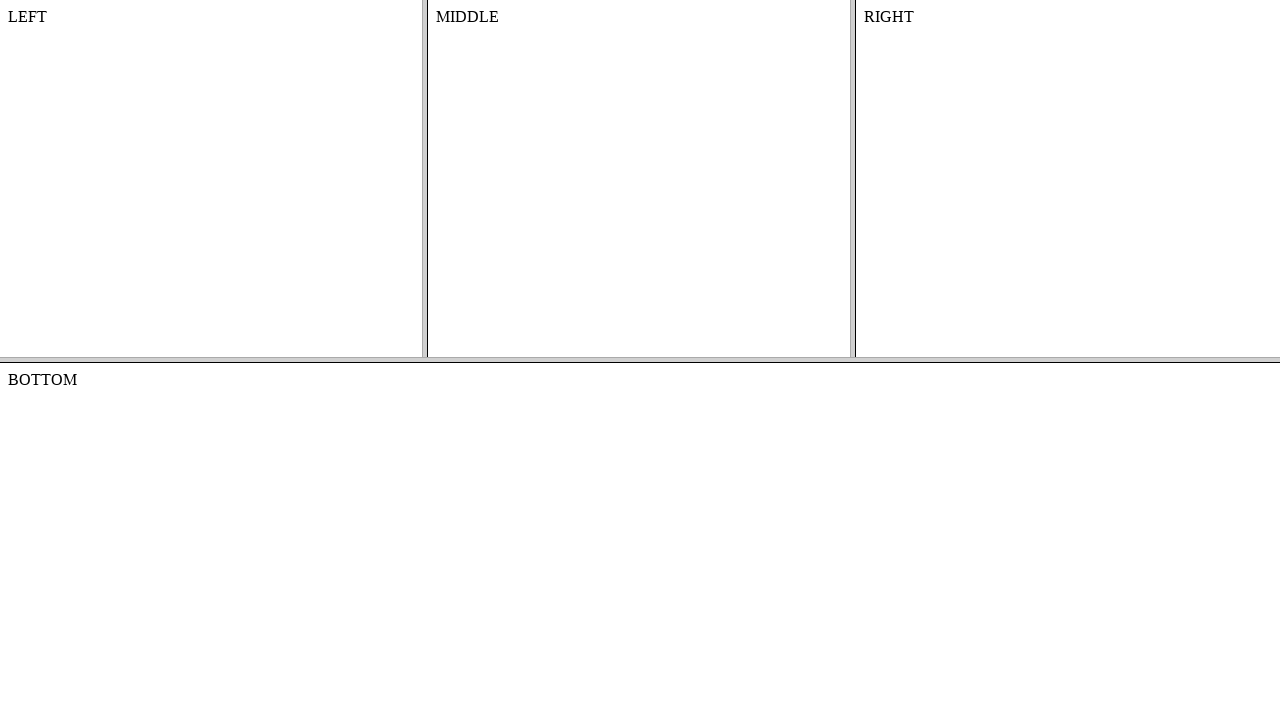

Nested frames page loaded
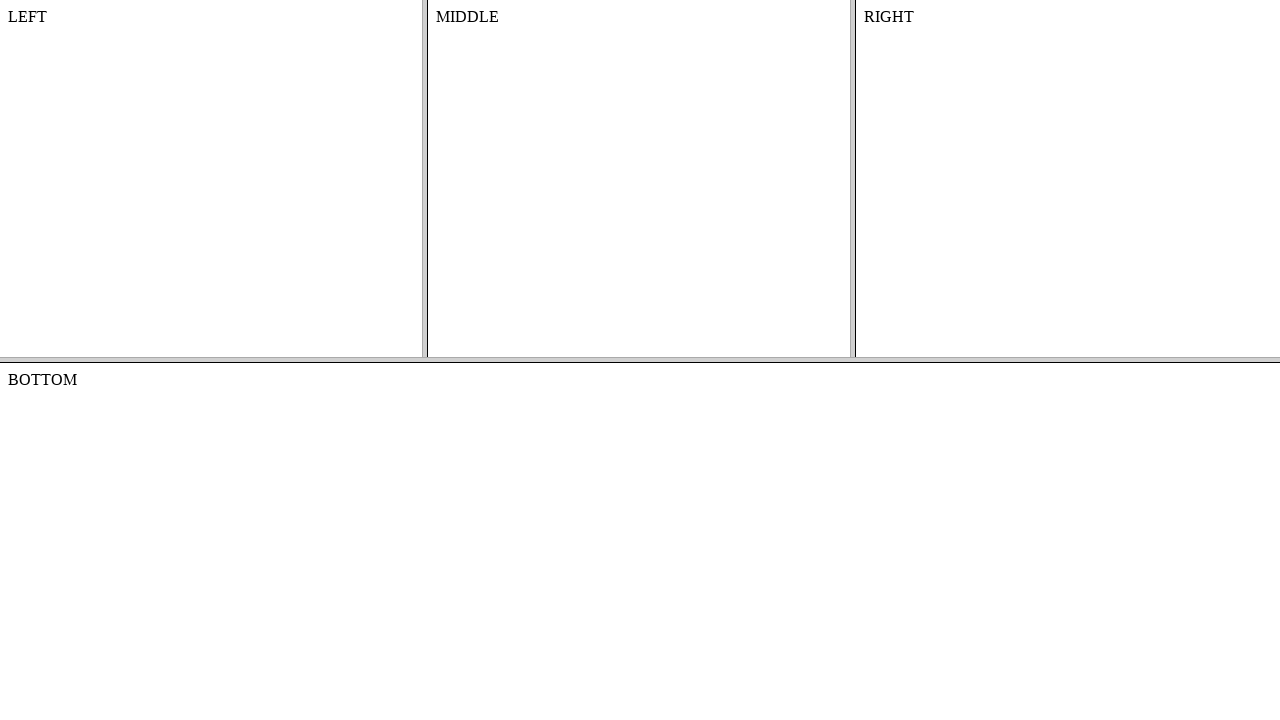

Located the top frame
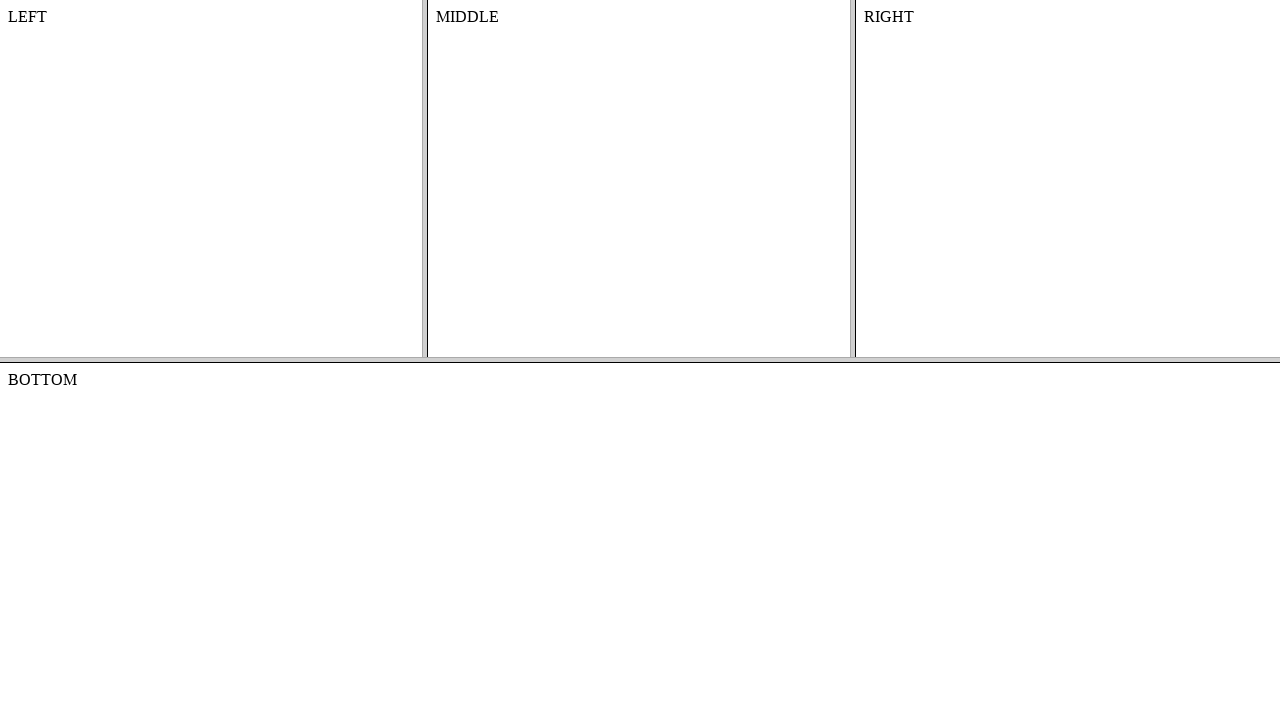

Located the middle frame within the top frame
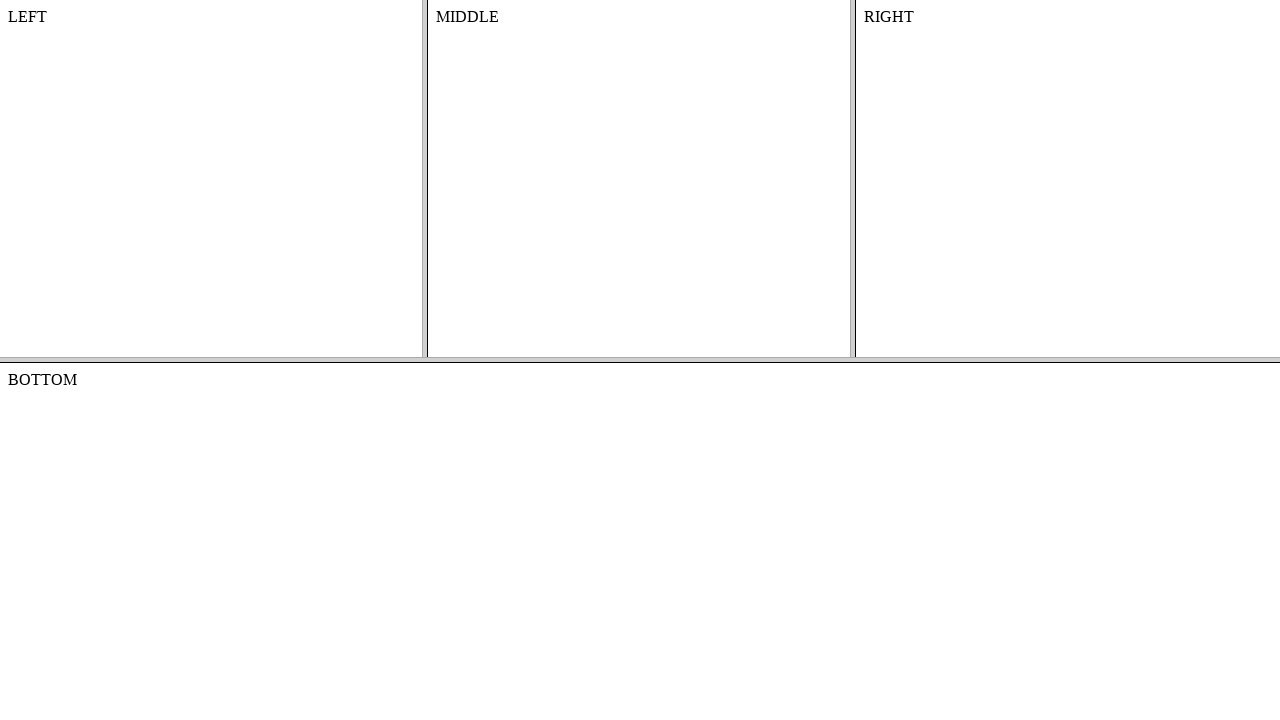

Content in the middle frame is now accessible
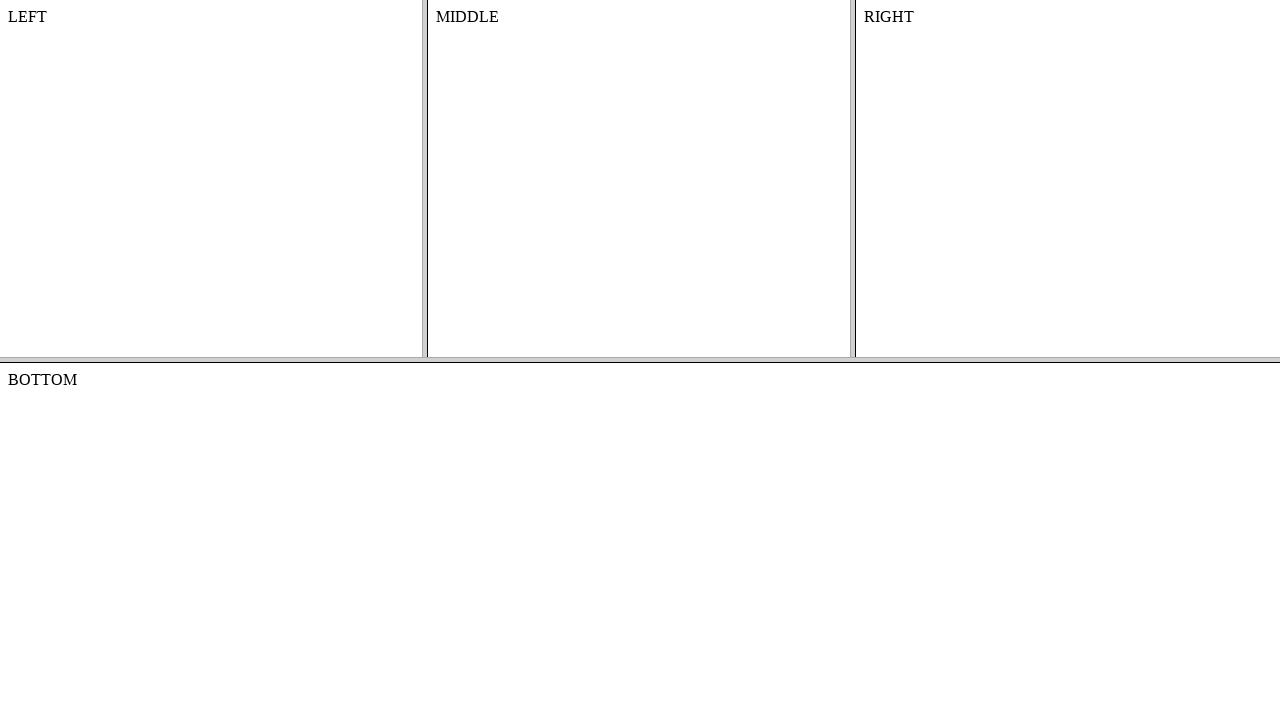

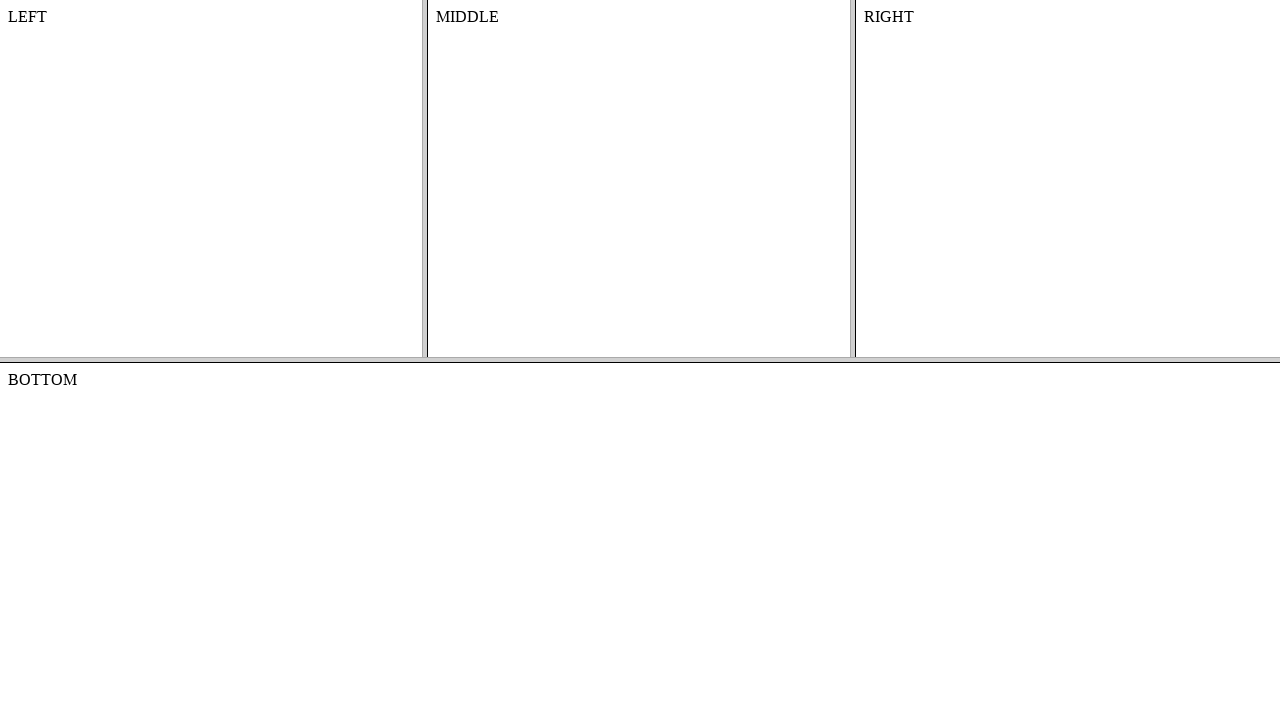